Tests different types of JavaScript alerts including basic alert, confirm dialog, and prompt dialog by accepting, dismissing, and entering text

Starting URL: http://demo.automationtesting.in/Alerts.html

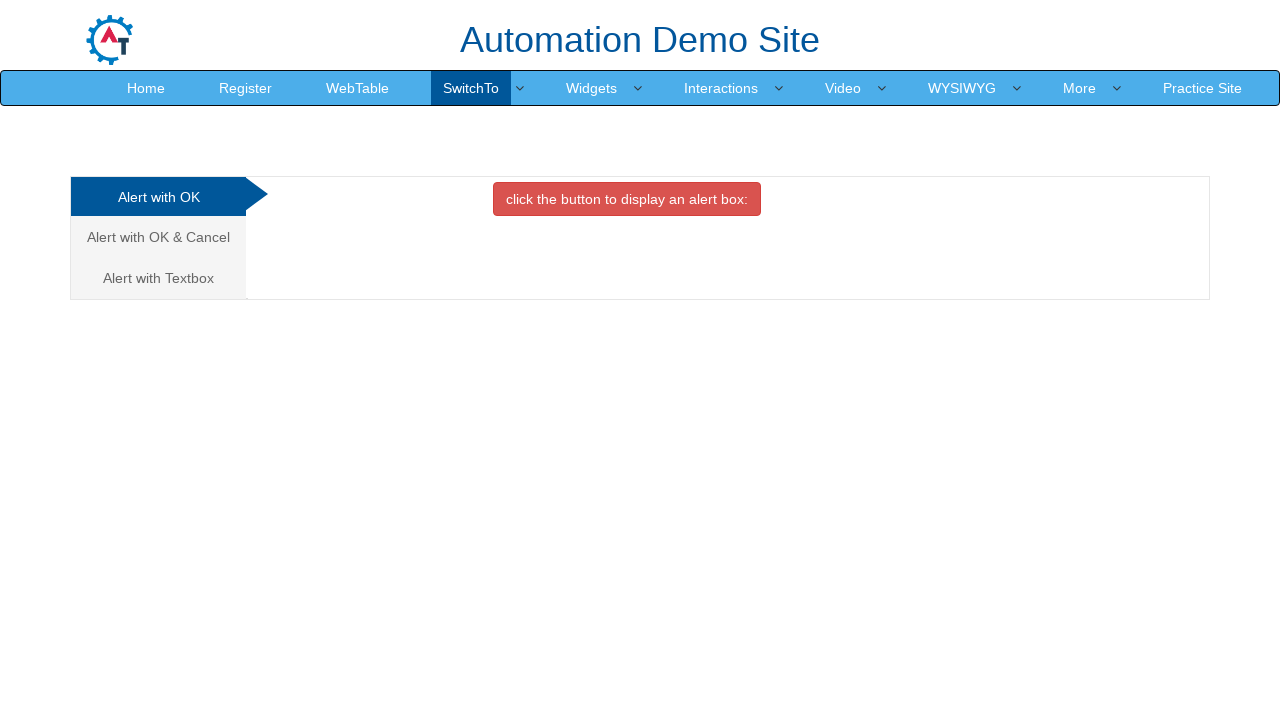

Clicked button to trigger first alert at (627, 199) on xpath=//button[@class='btn btn-danger']
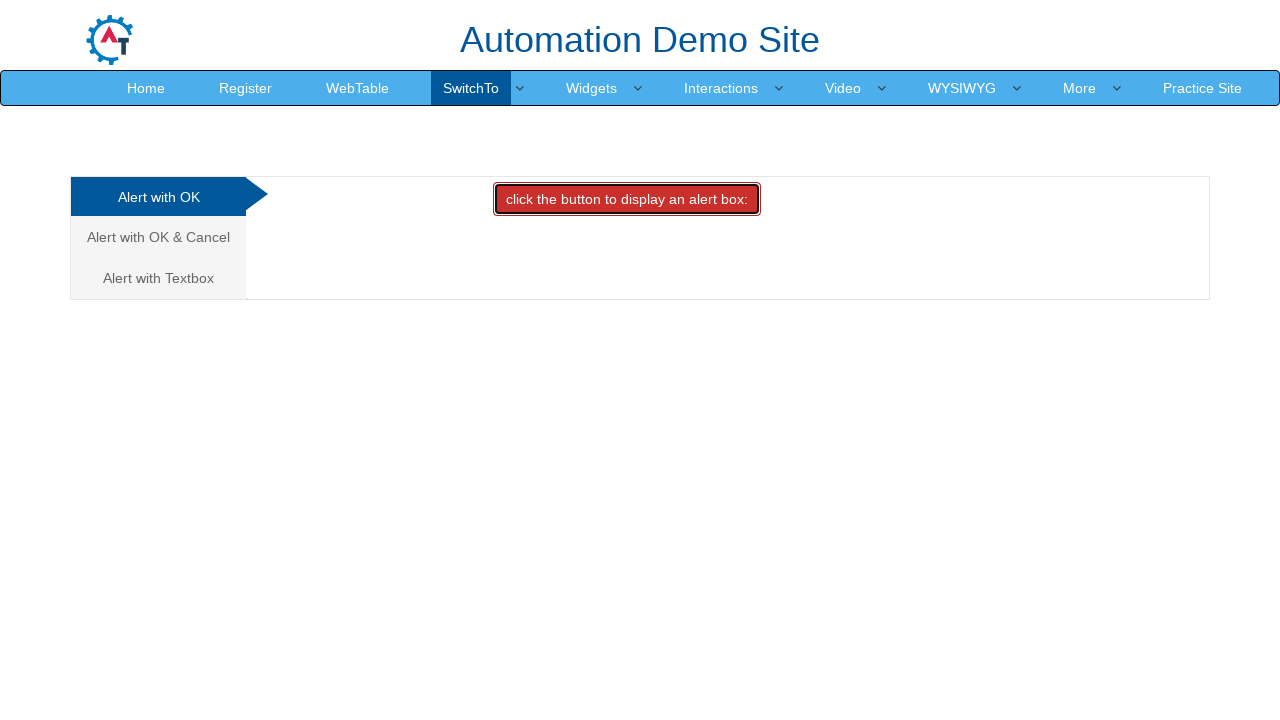

Accepted basic alert dialog
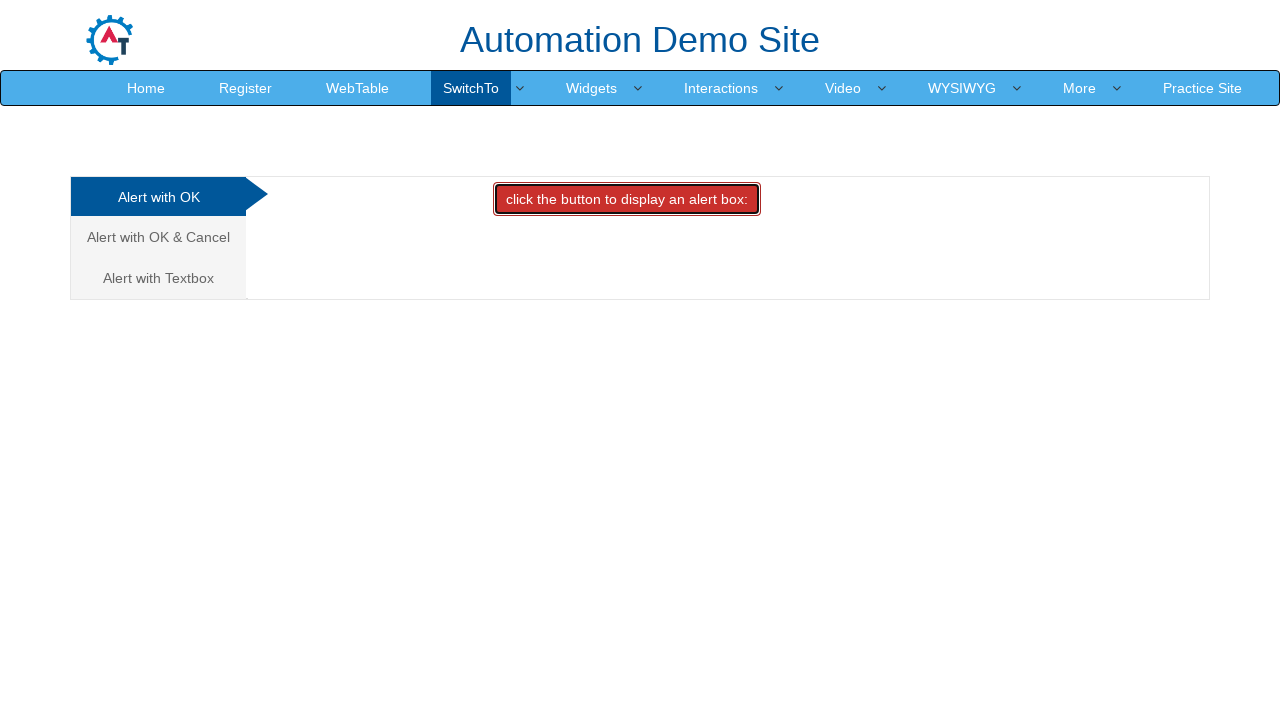

Clicked Cancel tab to navigate to confirm dialog section at (158, 237) on xpath=//a[contains(text(),'Cancel')]
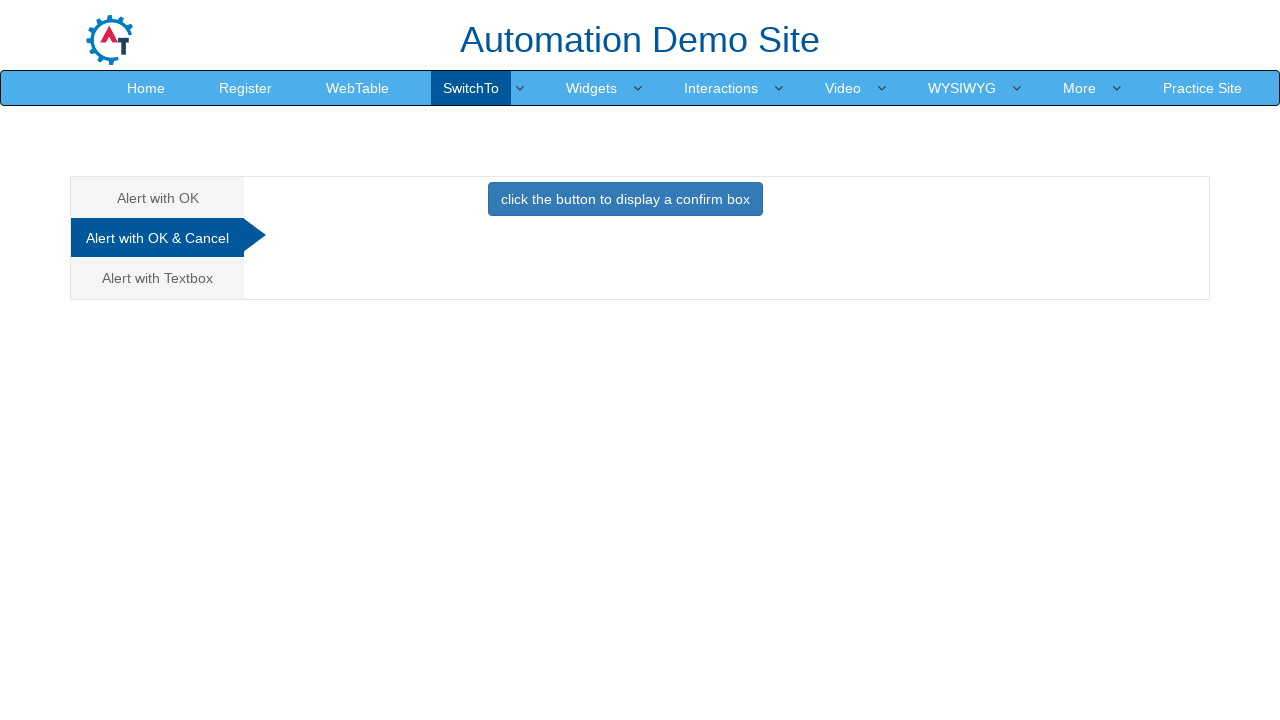

Clicked button to trigger confirm dialog at (625, 199) on xpath=//button[@class='btn btn-primary']
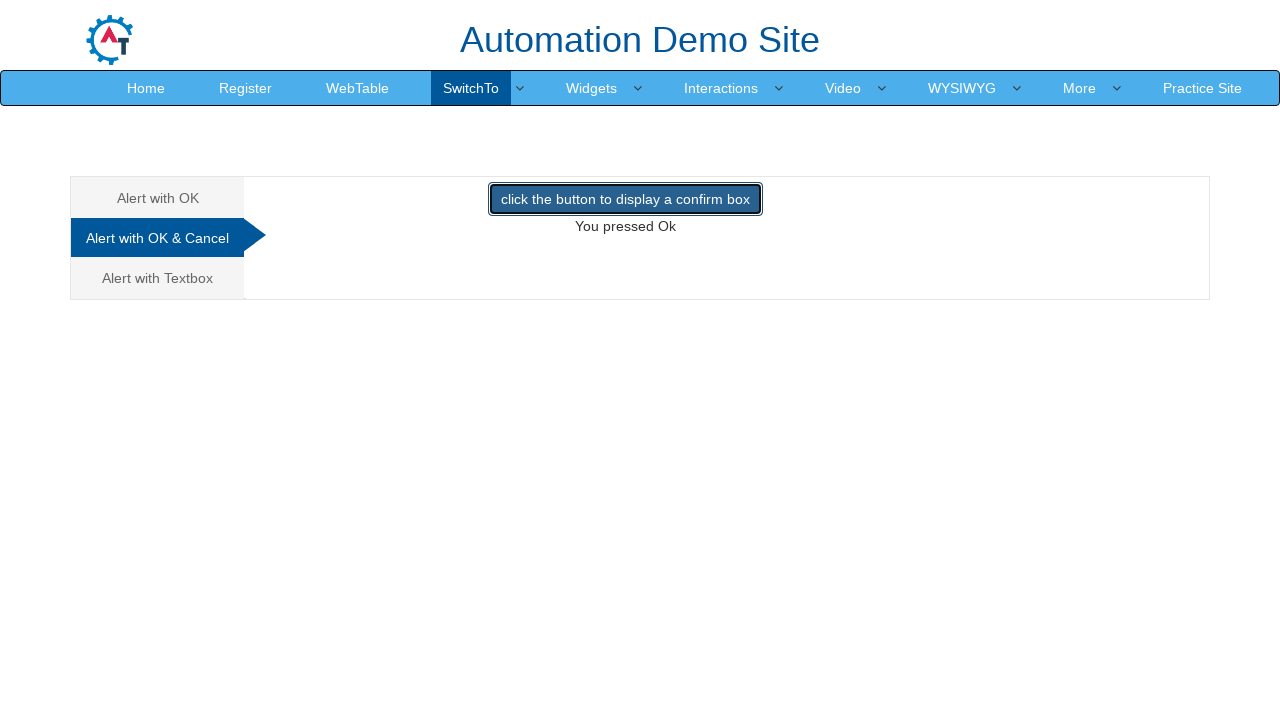

Dismissed confirm dialog by clicking Cancel
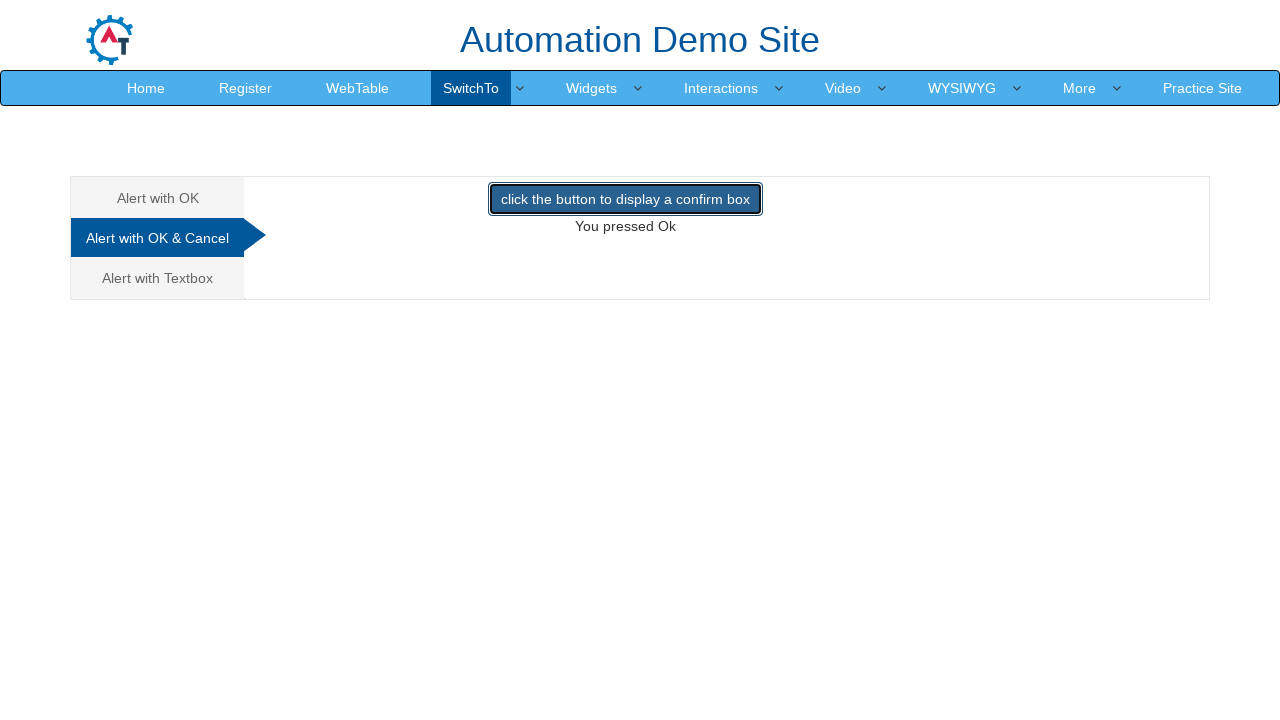

Clicked Textbox tab to navigate to prompt dialog section at (158, 278) on xpath=//a[contains(text(),'Textbox')]
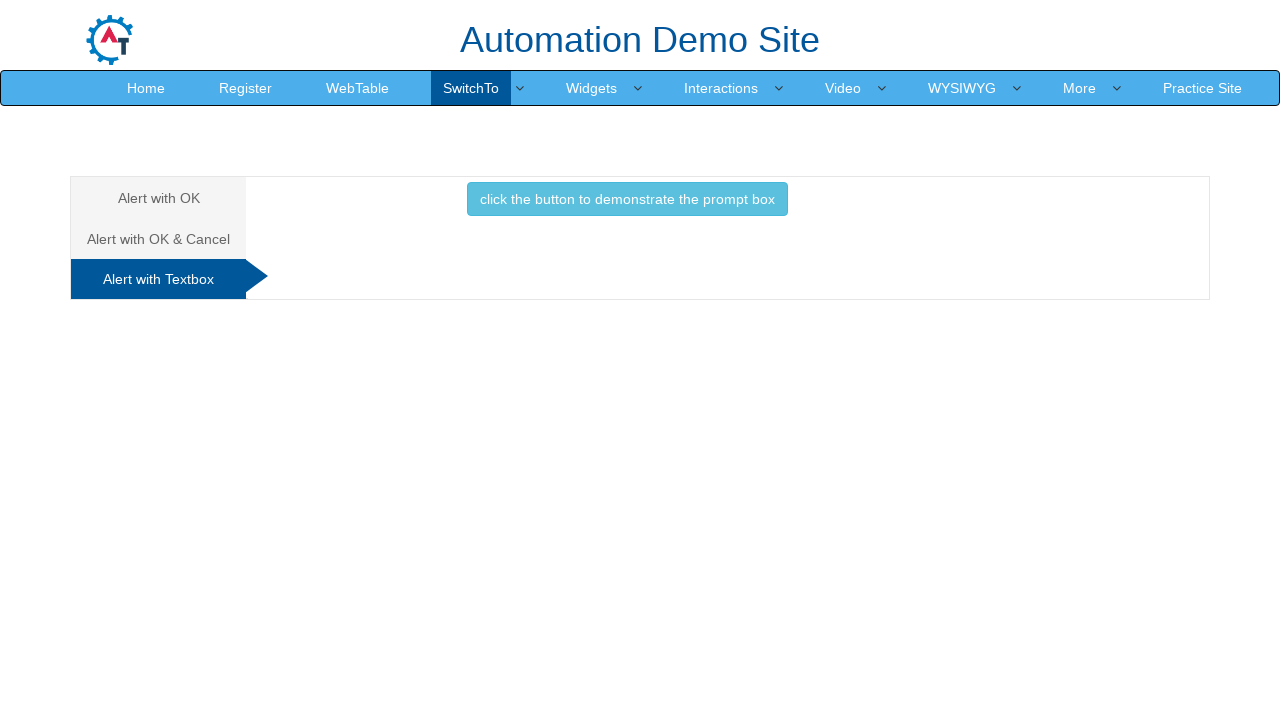

Clicked button to trigger prompt dialog at (627, 199) on xpath=//button[@class='btn btn-info']
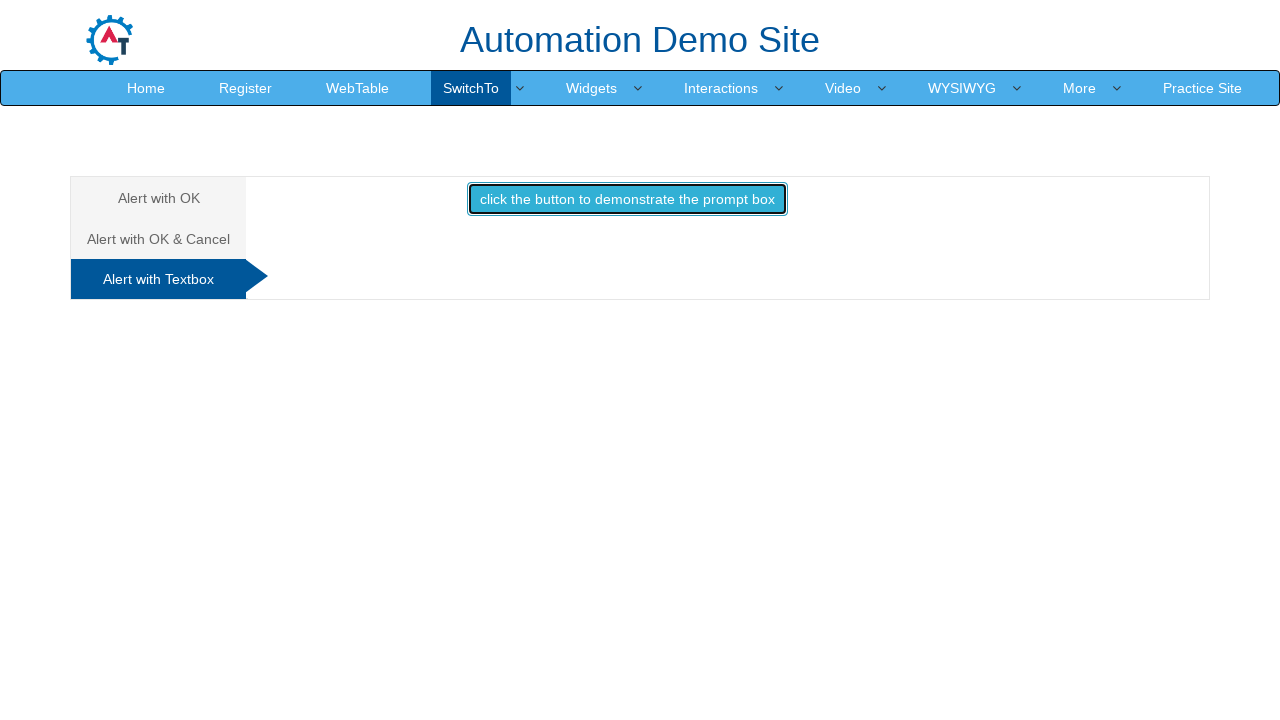

Entered 'Testing' text in prompt dialog and accepted
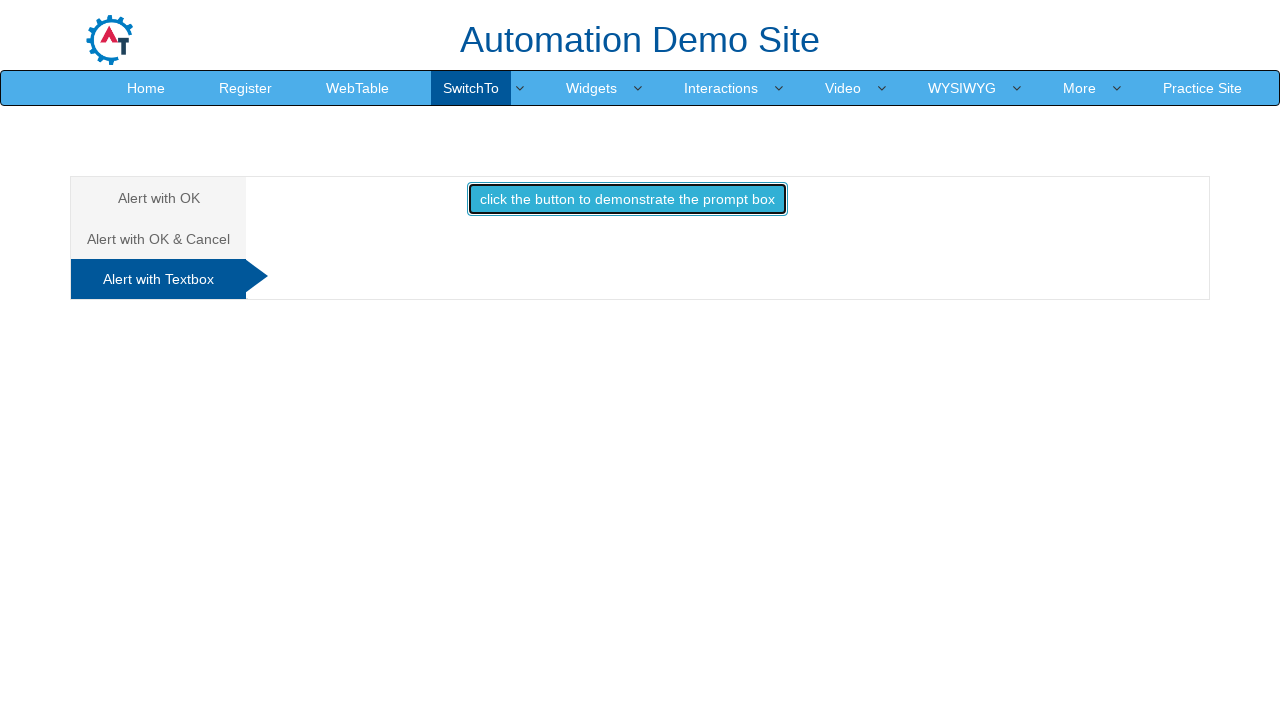

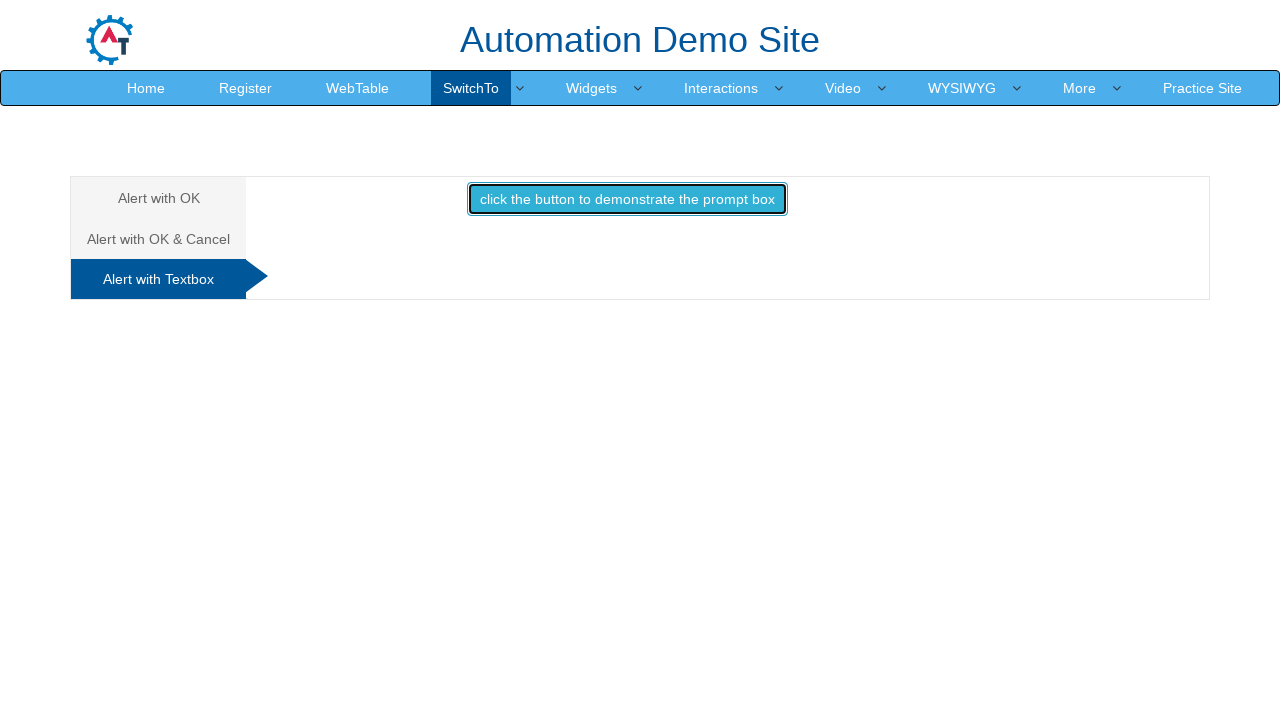